Clicks on the WebDriver documentation link on the Selenium homepage

Starting URL: https://www.selenium.dev/

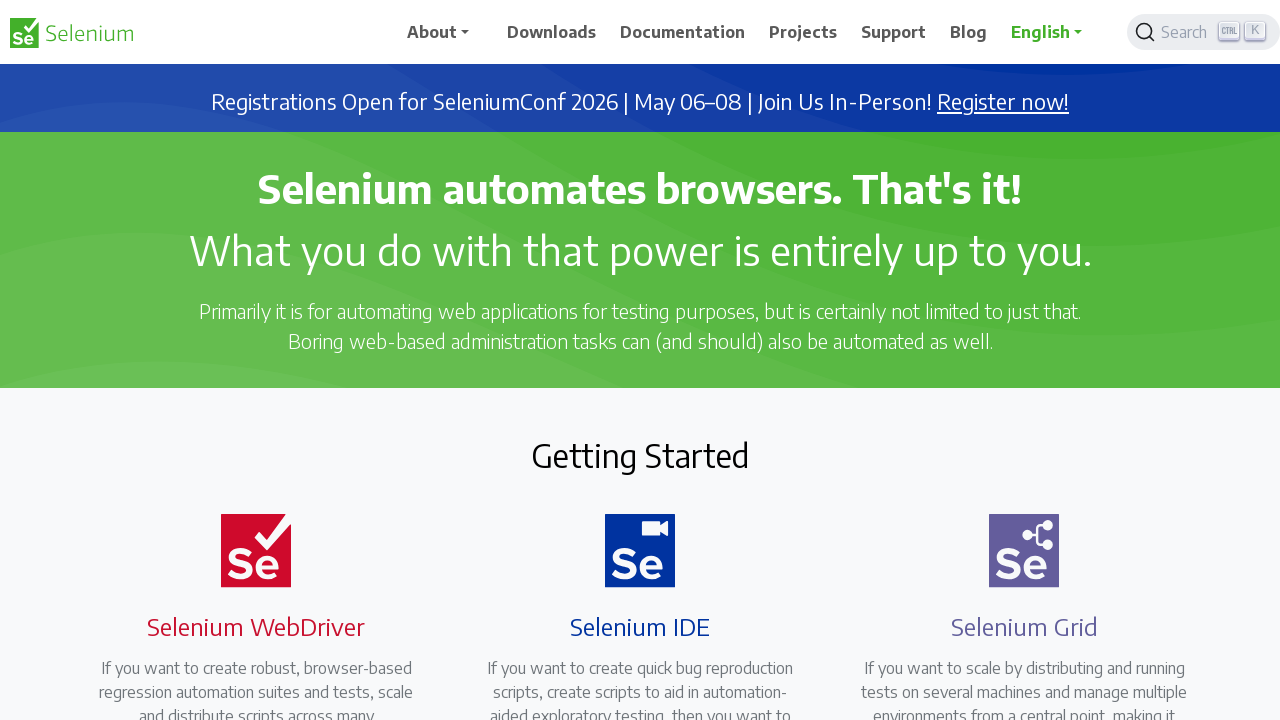

Navigated to Selenium homepage
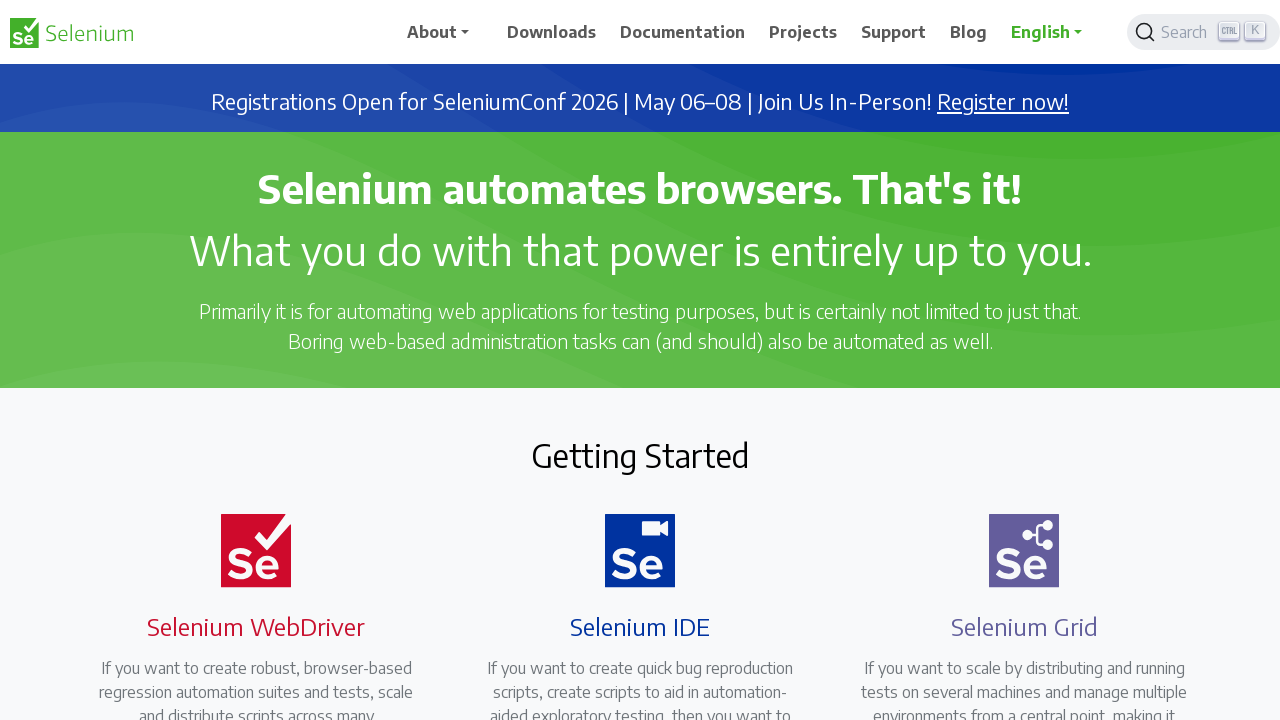

Clicked on the WebDriver documentation link at (244, 360) on a[href='/documentation/webdriver/']
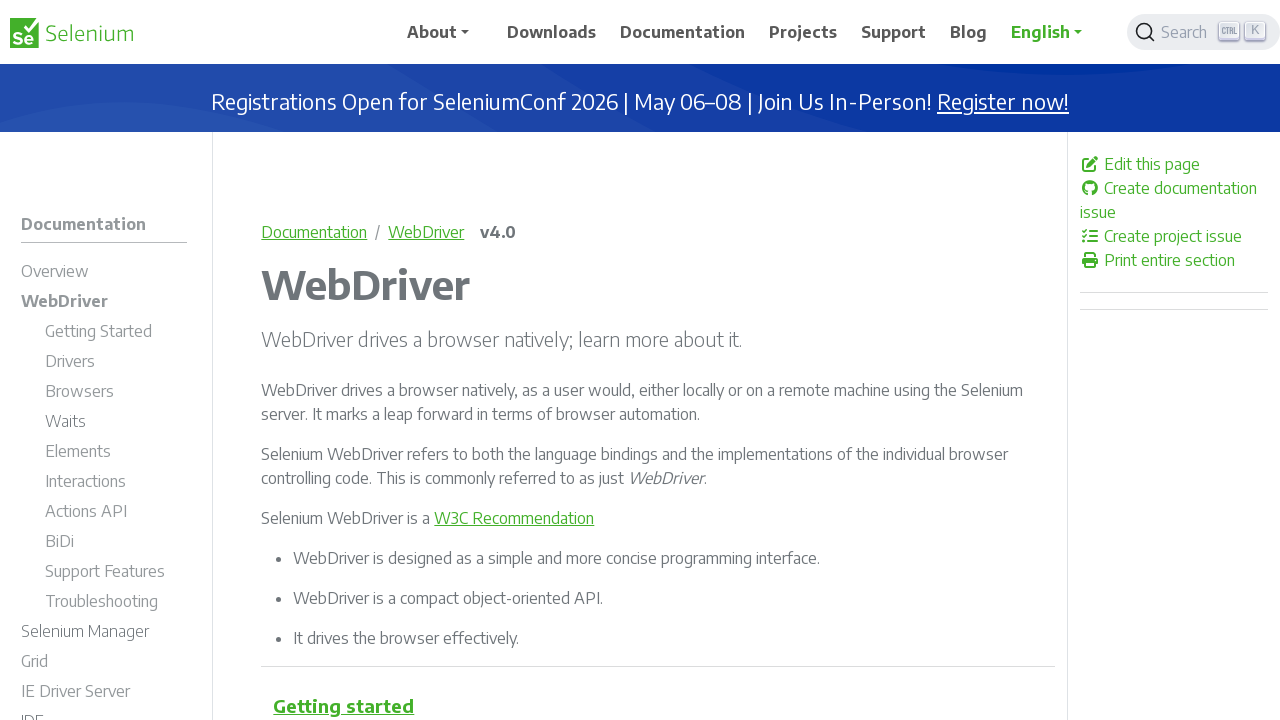

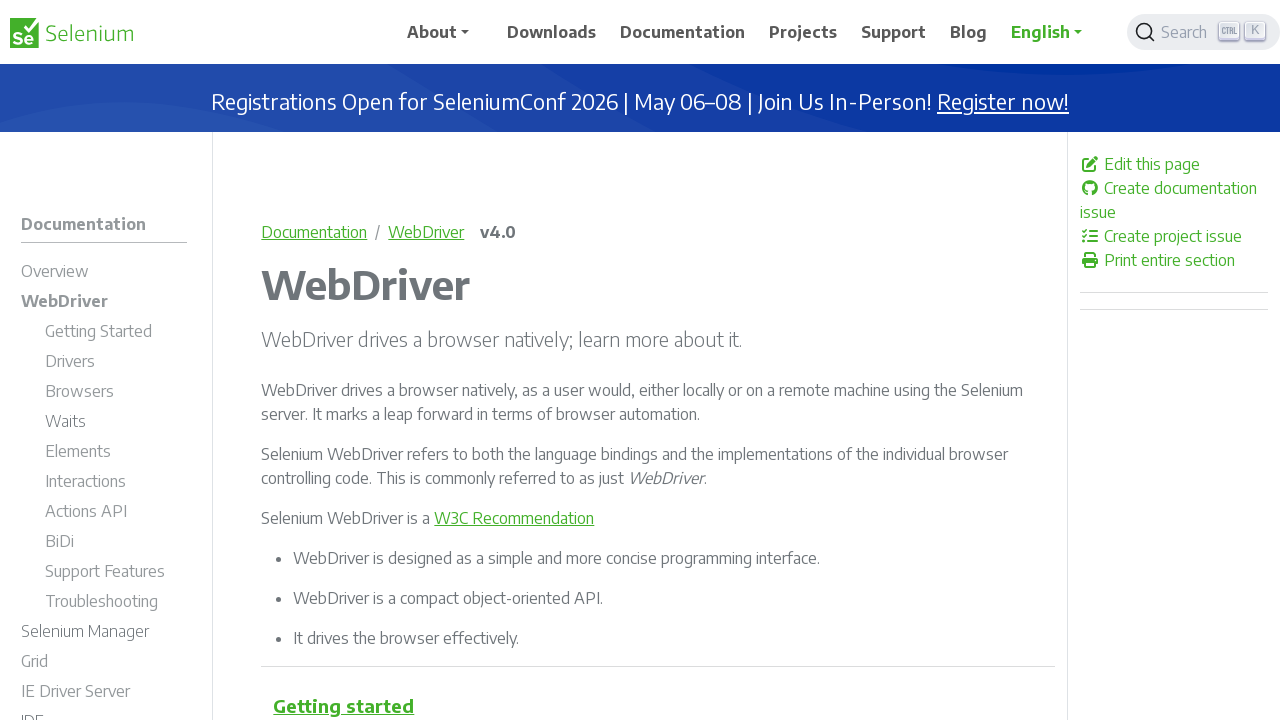